Tests autocomplete dropdown functionality by typing partial text, navigating through suggestions with keyboard, and selecting a specific country option

Starting URL: https://rahulshettyacademy.com/AutomationPractice/

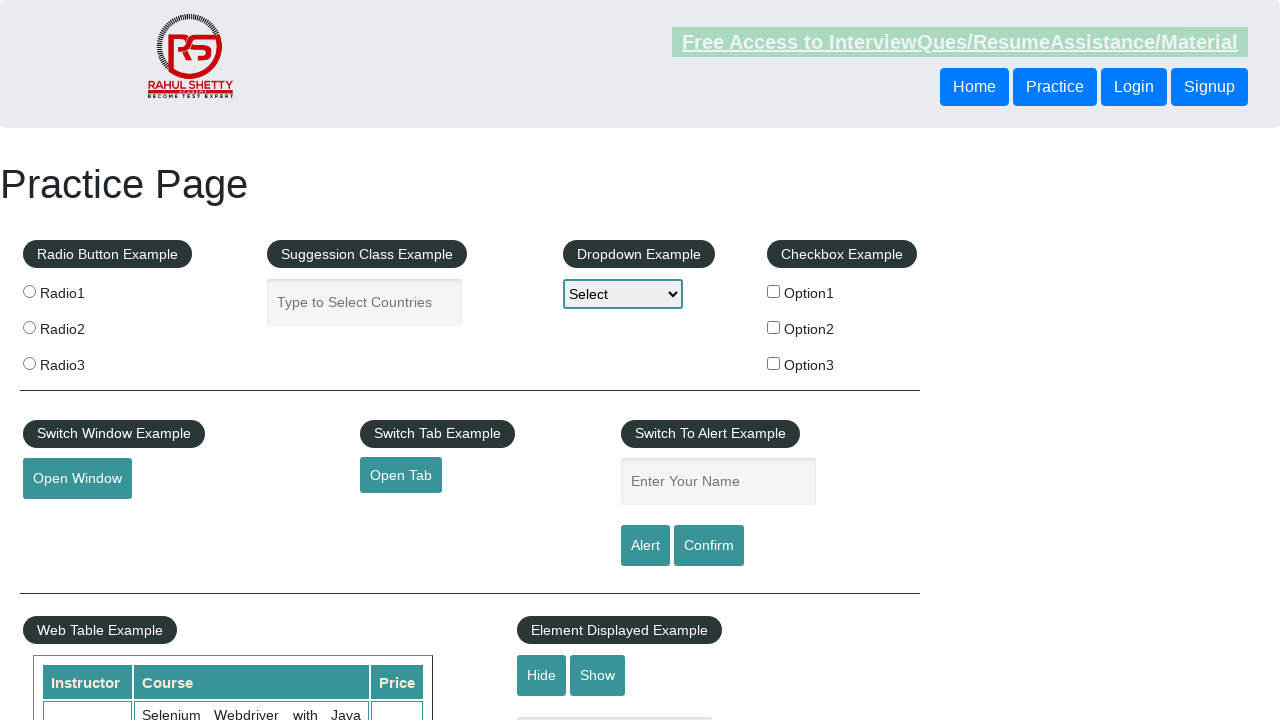

Typed 'Uni' into autocomplete field on .ui-autocomplete-input
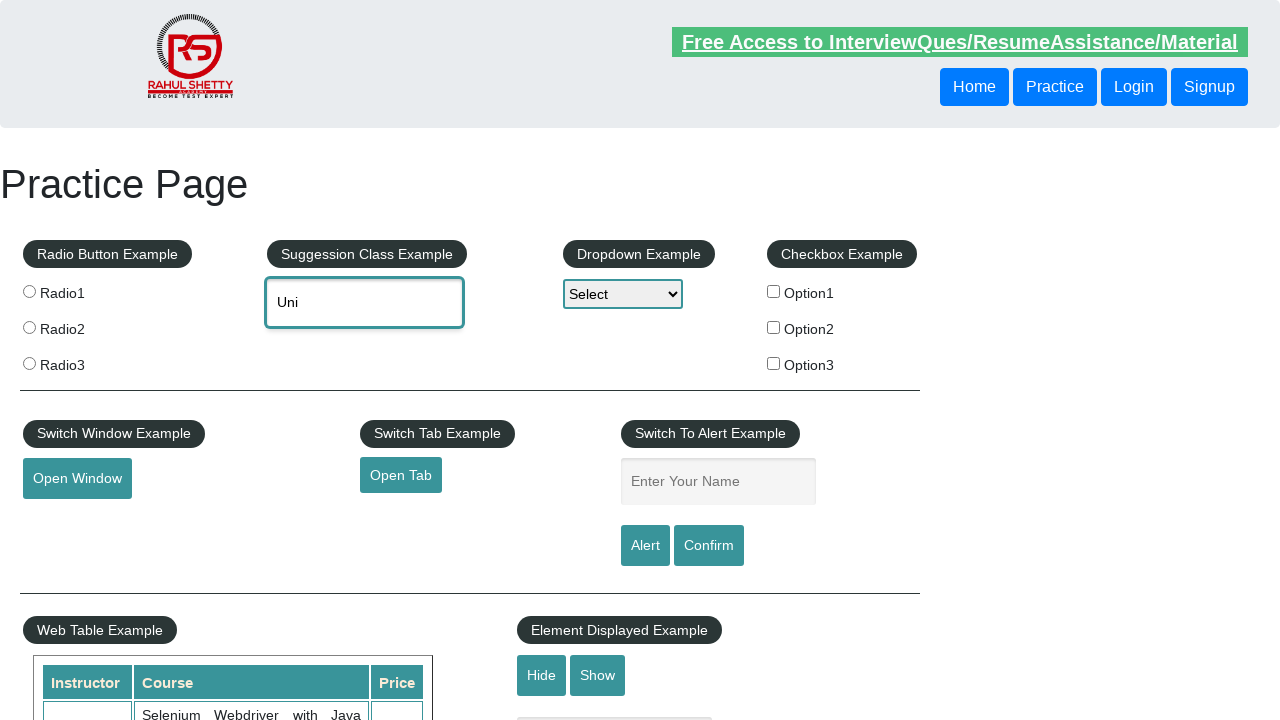

Autocomplete dropdown suggestions appeared
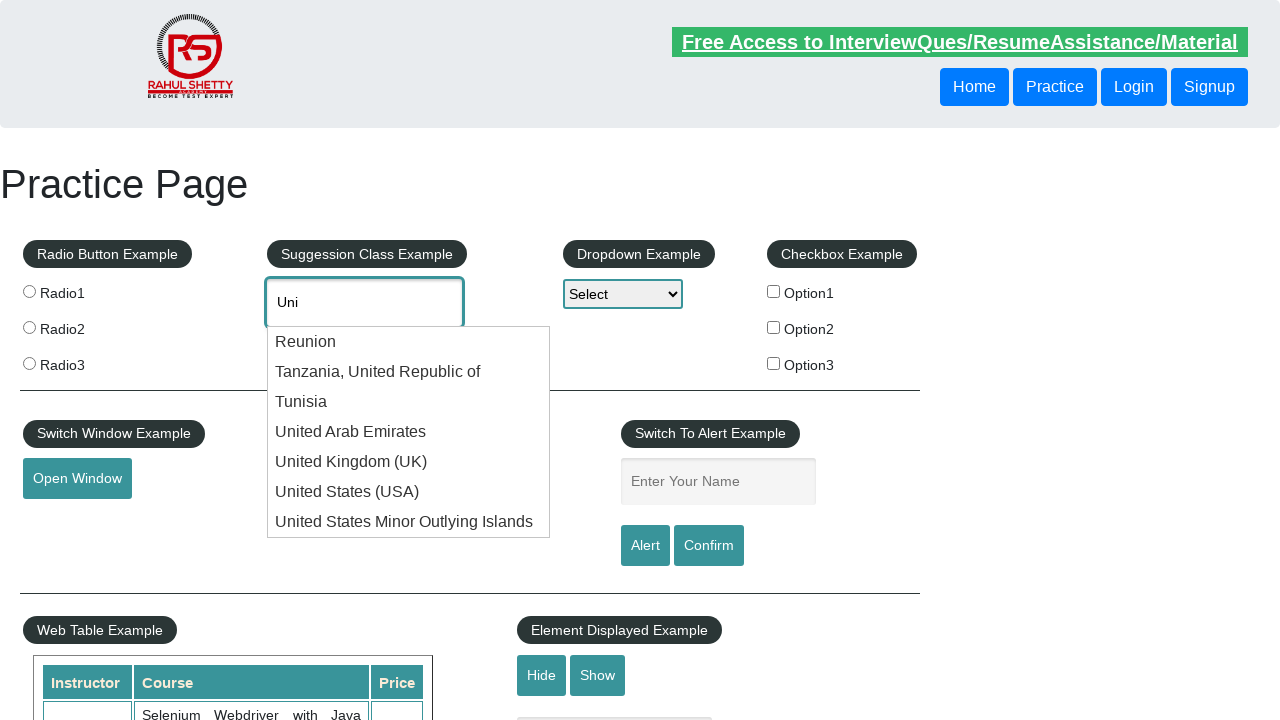

Retrieved 7 autocomplete suggestion options
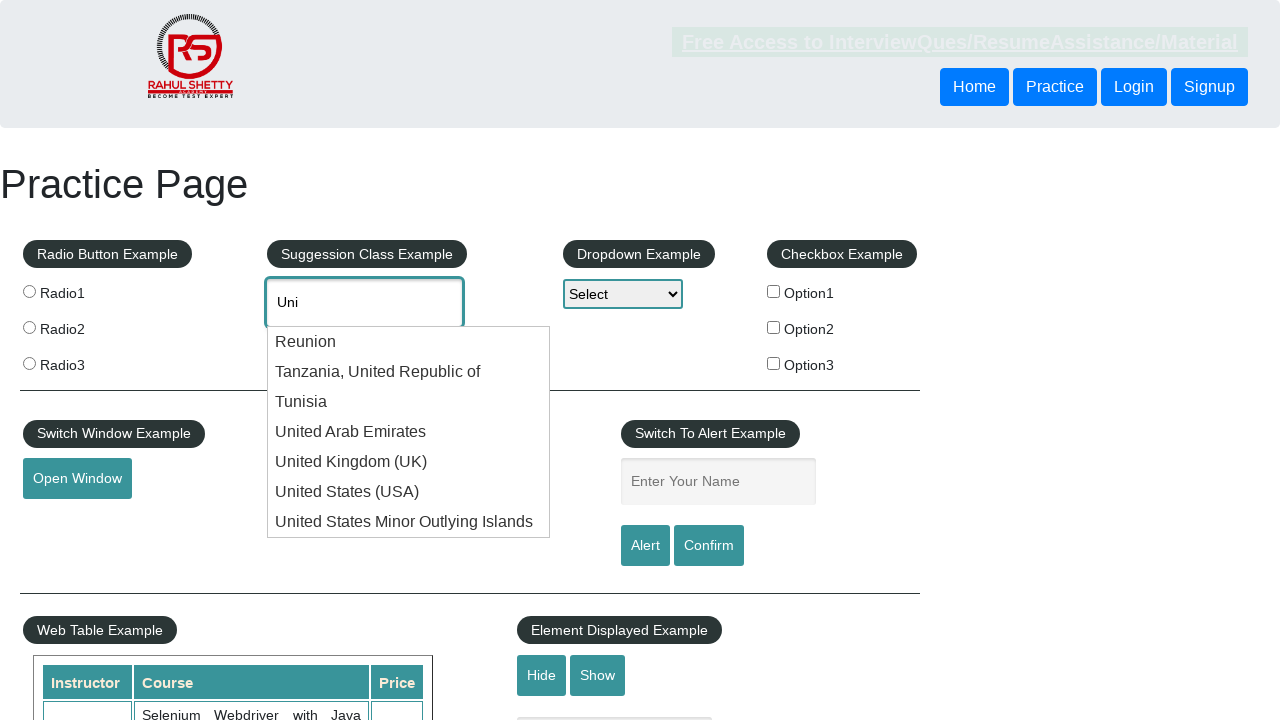

Pressed ArrowDown to navigate to next suggestion on #autocomplete
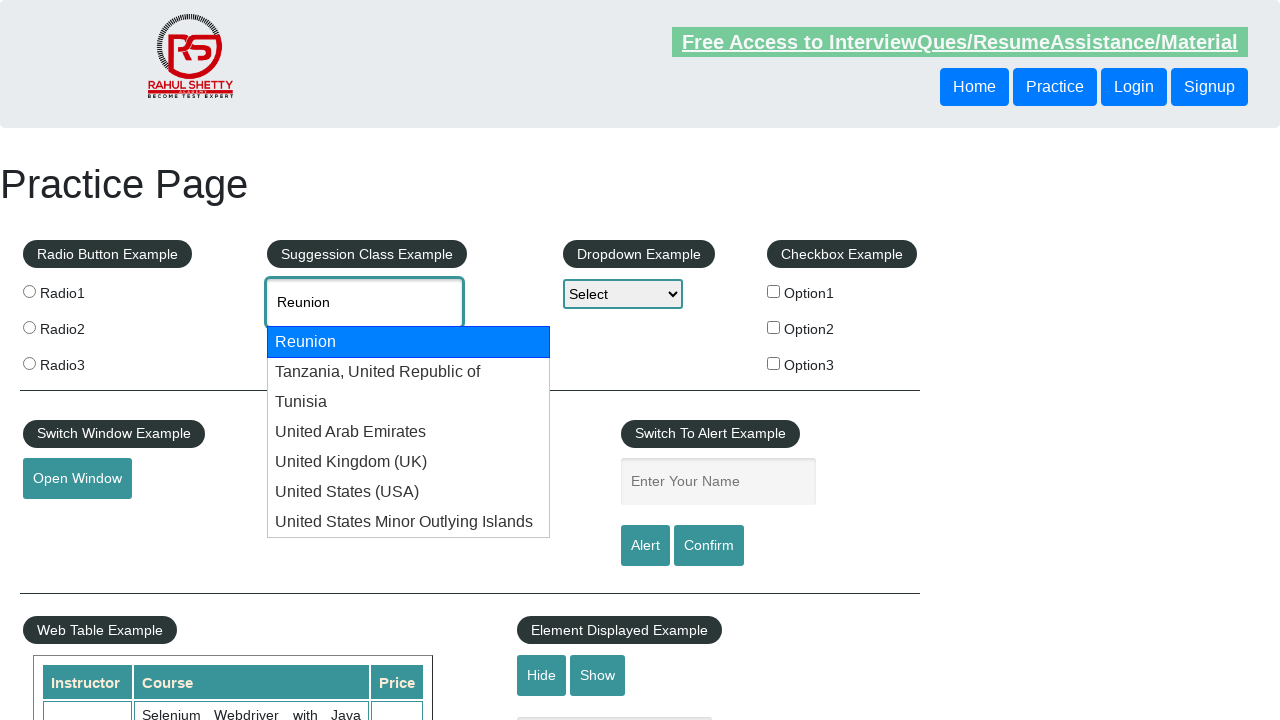

Pressed ArrowDown to navigate to next suggestion on #autocomplete
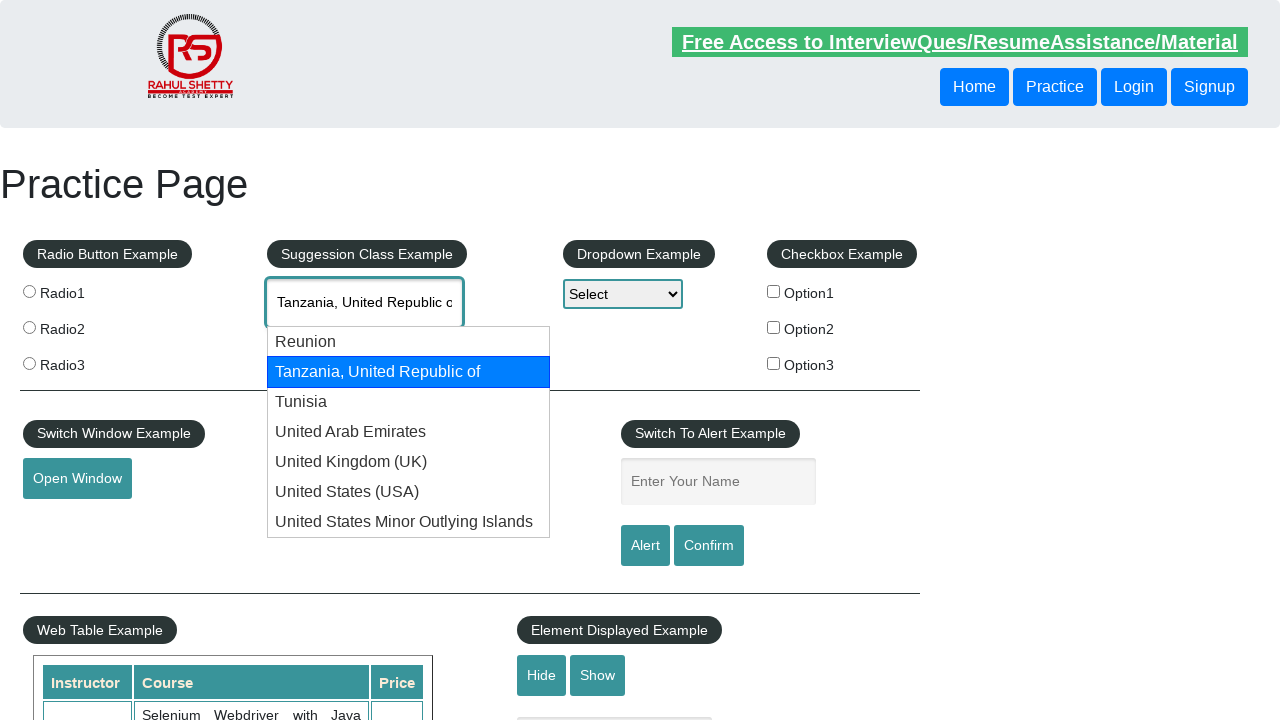

Pressed ArrowDown to navigate to next suggestion on #autocomplete
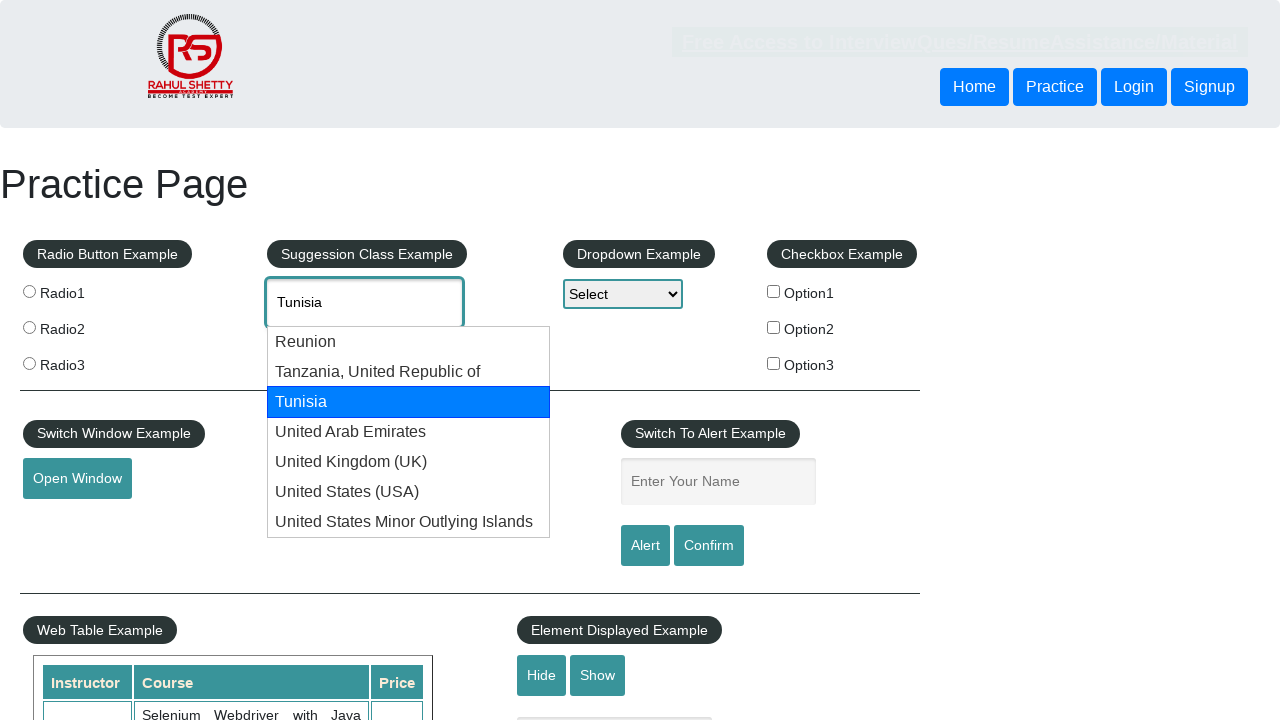

Pressed ArrowDown to navigate to next suggestion on #autocomplete
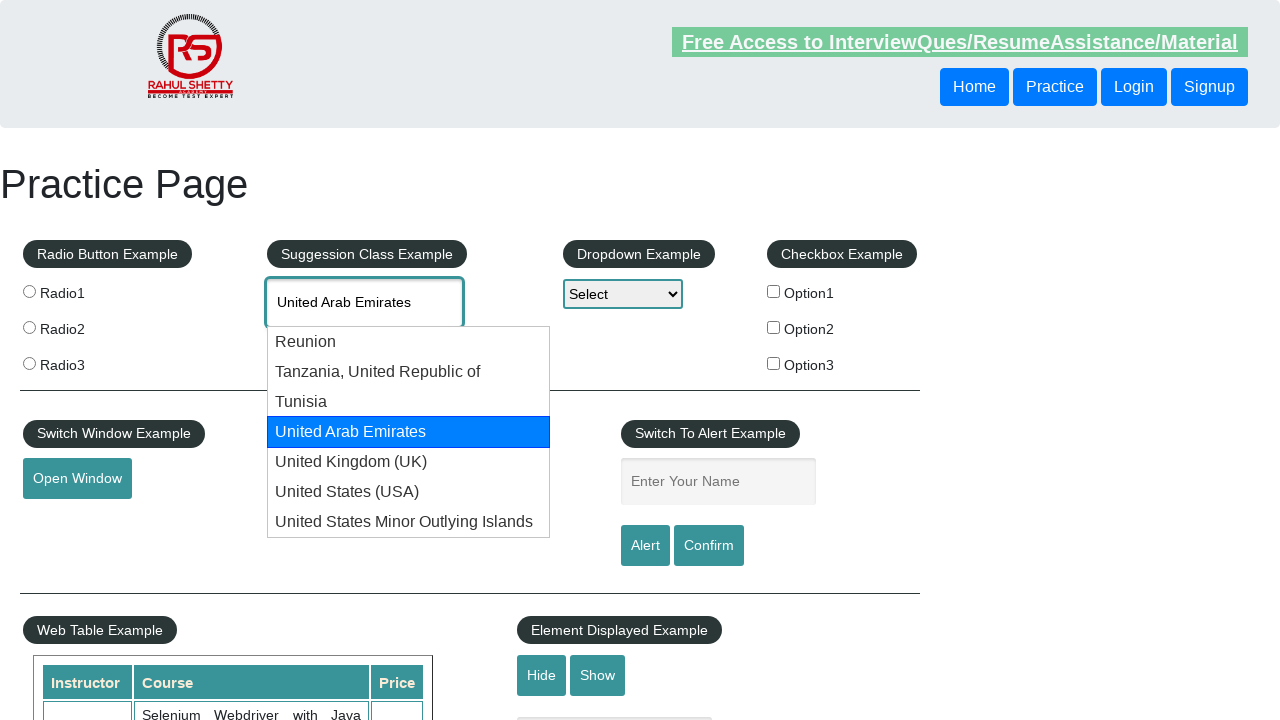

Pressed ArrowDown to navigate to next suggestion on #autocomplete
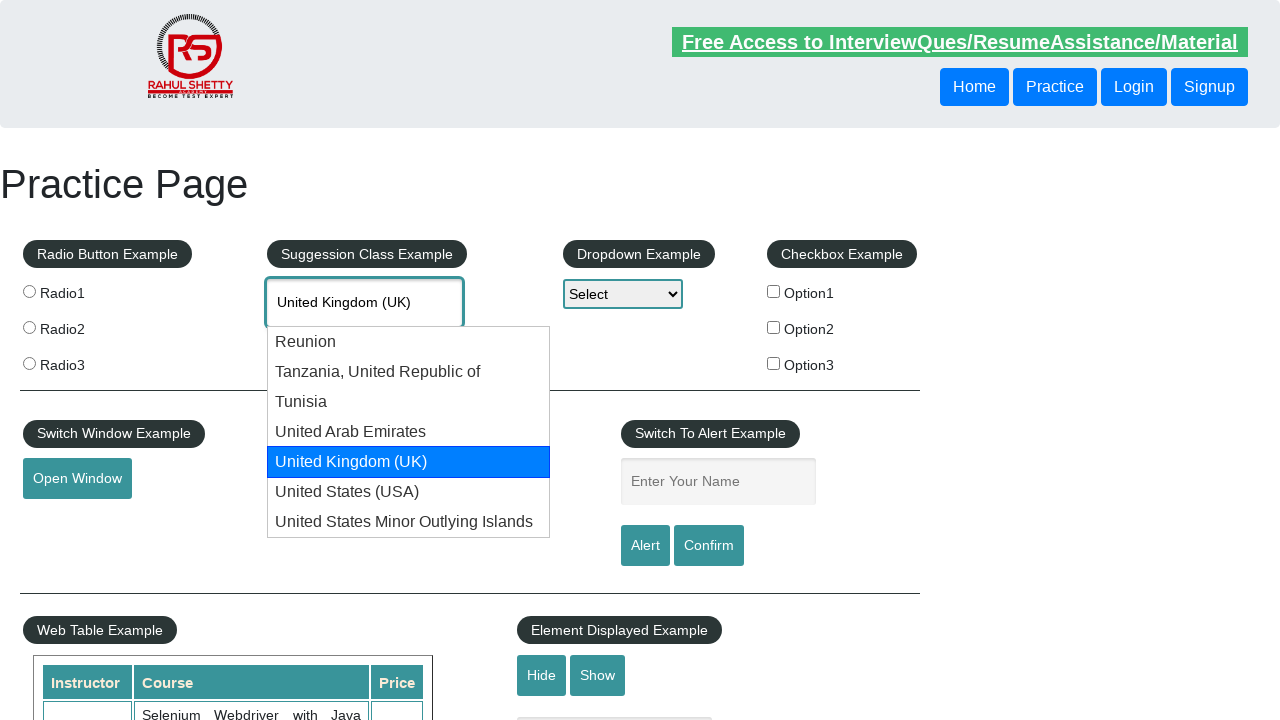

Found 'United Kingdom (UK)' in suggestions, breaking navigation loop
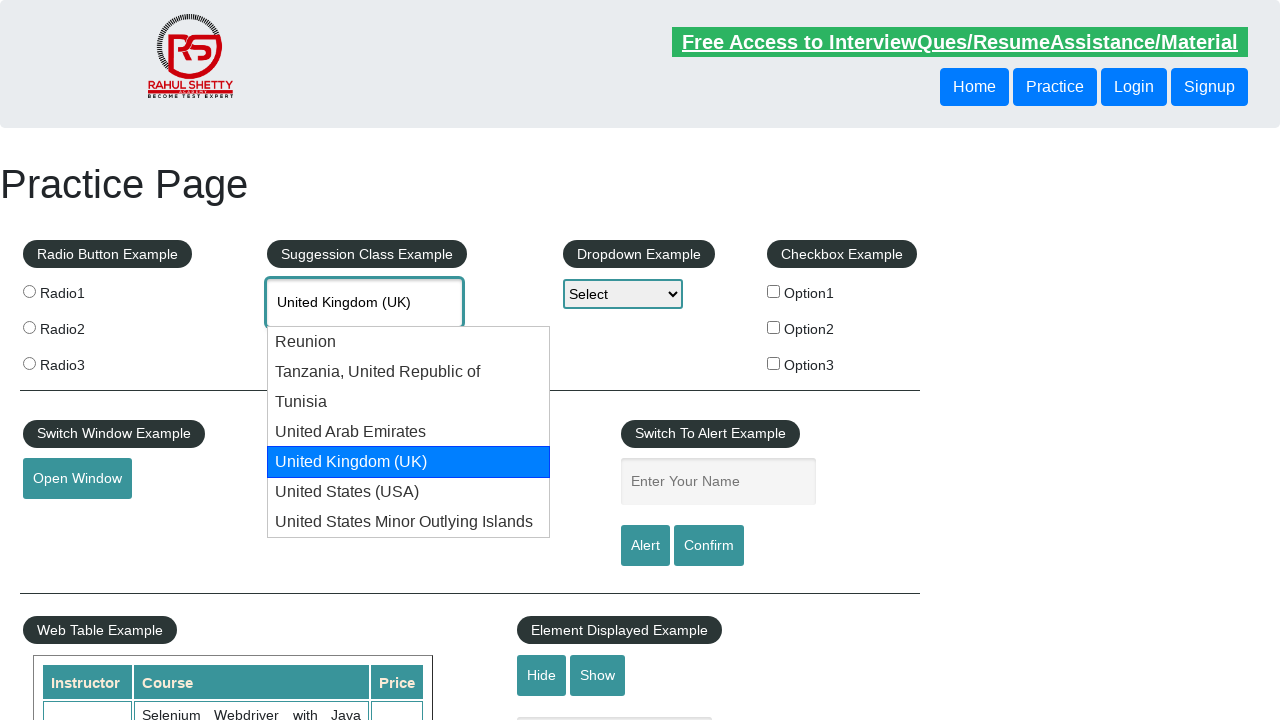

Retrieved selected autocomplete value: 'United Kingdom (UK)'
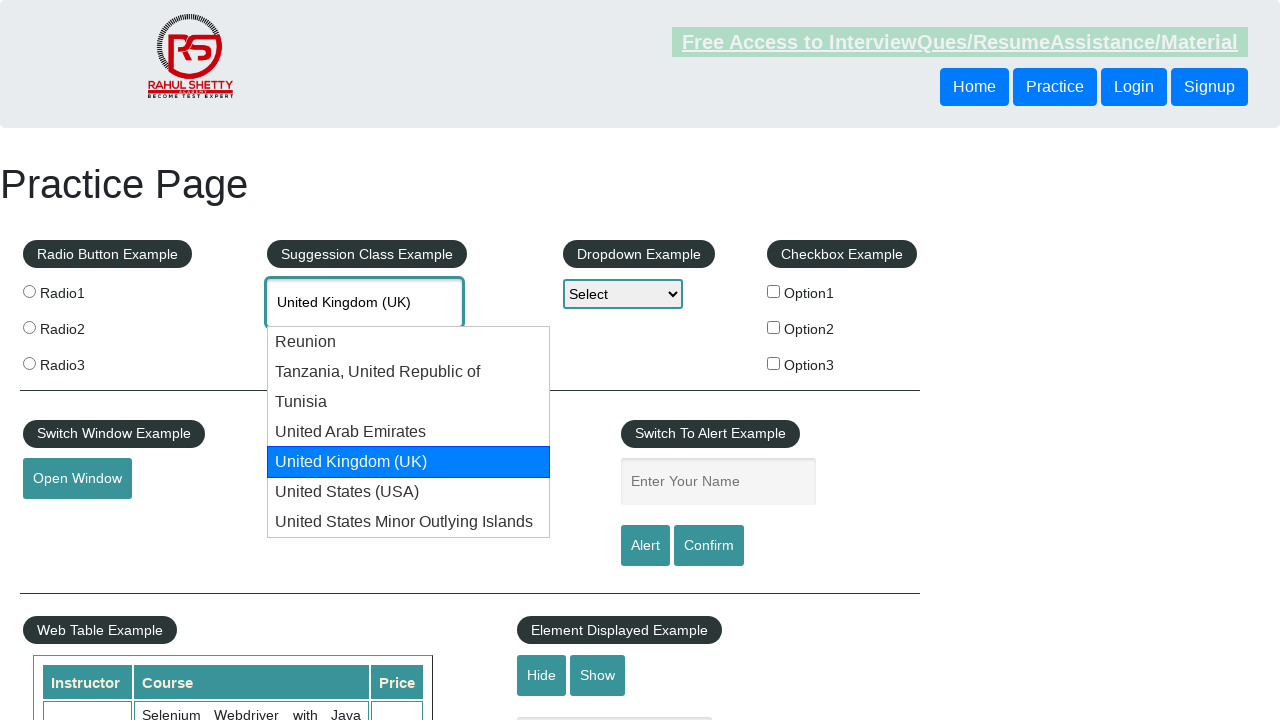

Assertion passed: selected value contains 'United Kingdom' or 'UK'
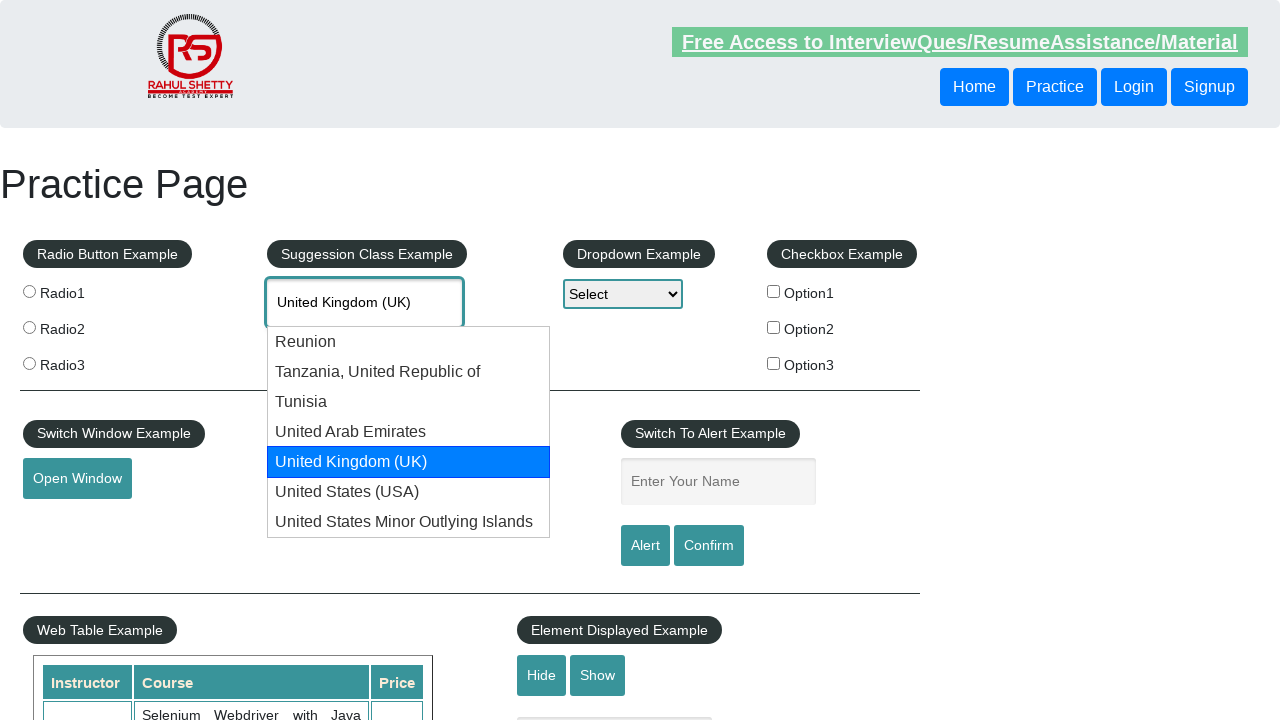

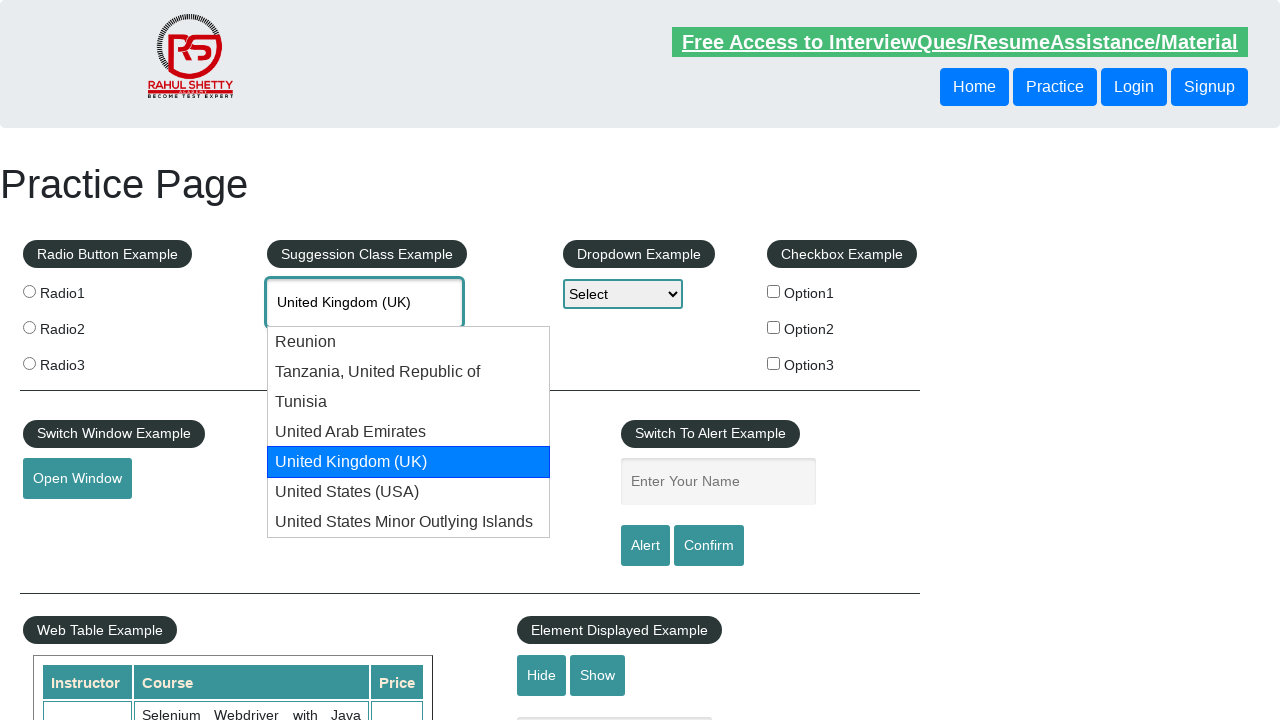